Tests JavaScript Confirm dialog by clicking the confirm button, dismissing (canceling) it, and verifying the result message

Starting URL: https://the-internet.herokuapp.com/javascript_alerts

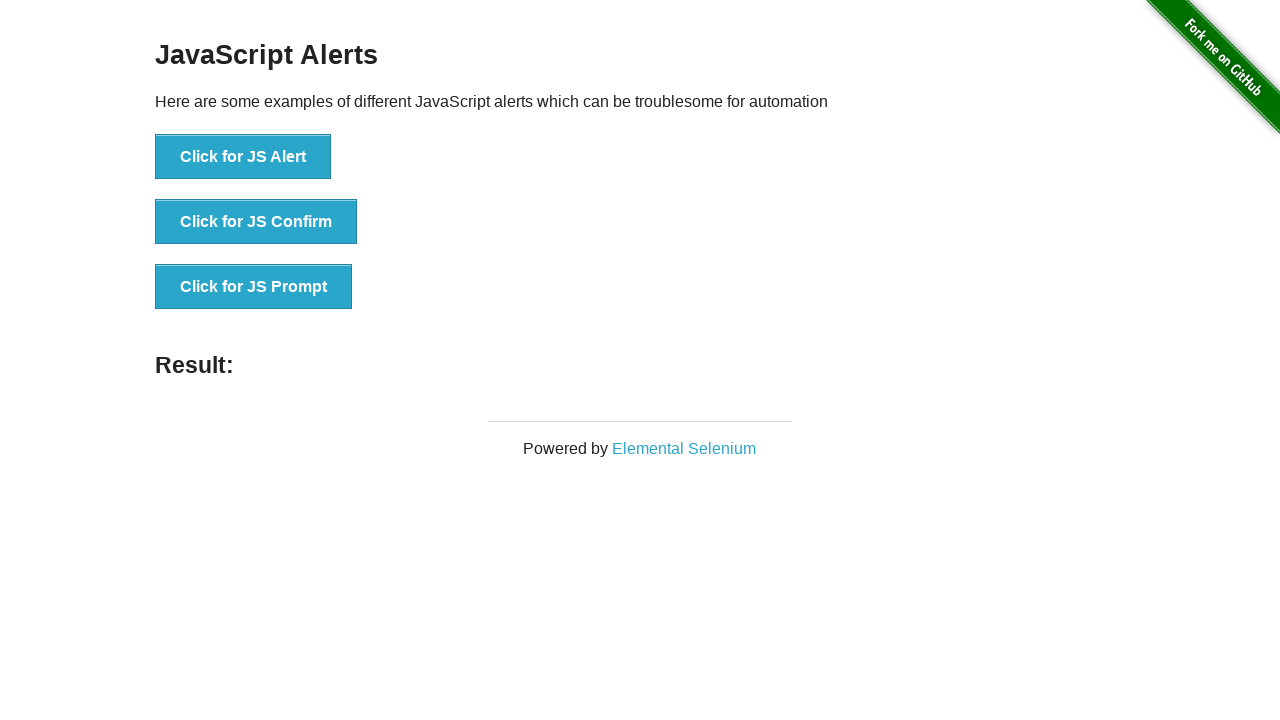

Set up dialog handler to dismiss the confirm dialog
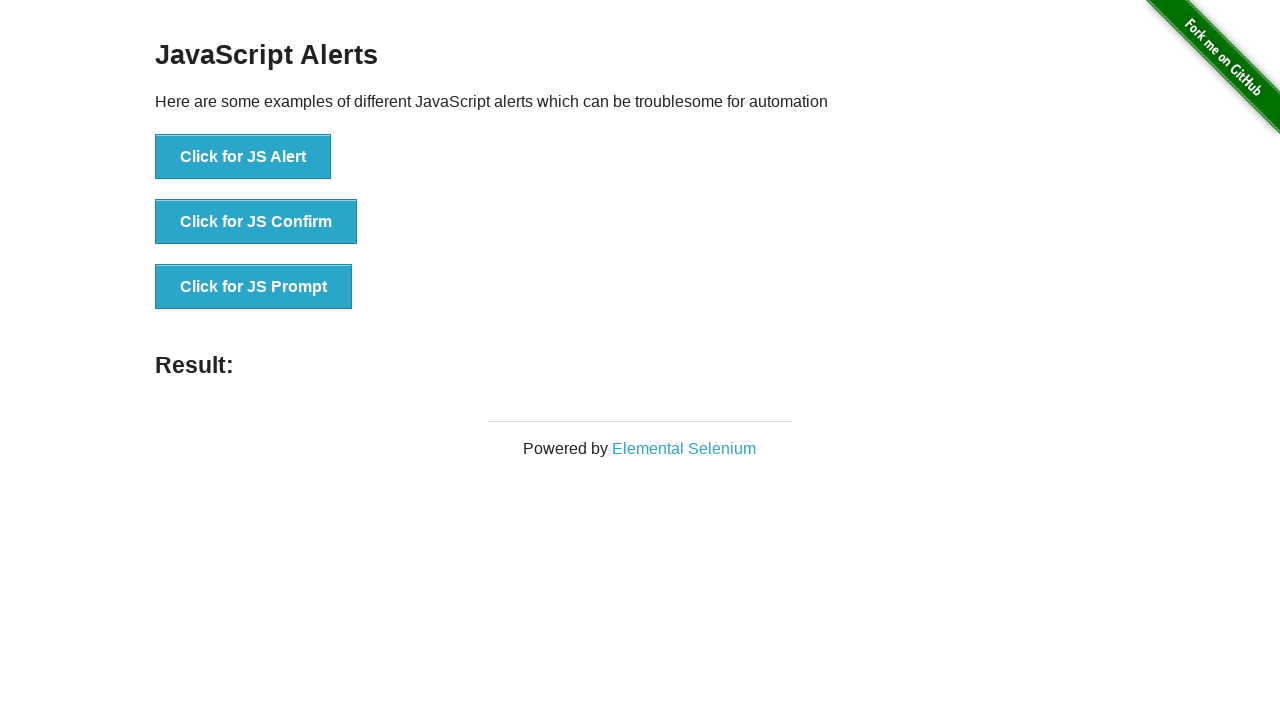

Clicked the JS Confirm button at (256, 222) on xpath=//button[text()='Click for JS Confirm']
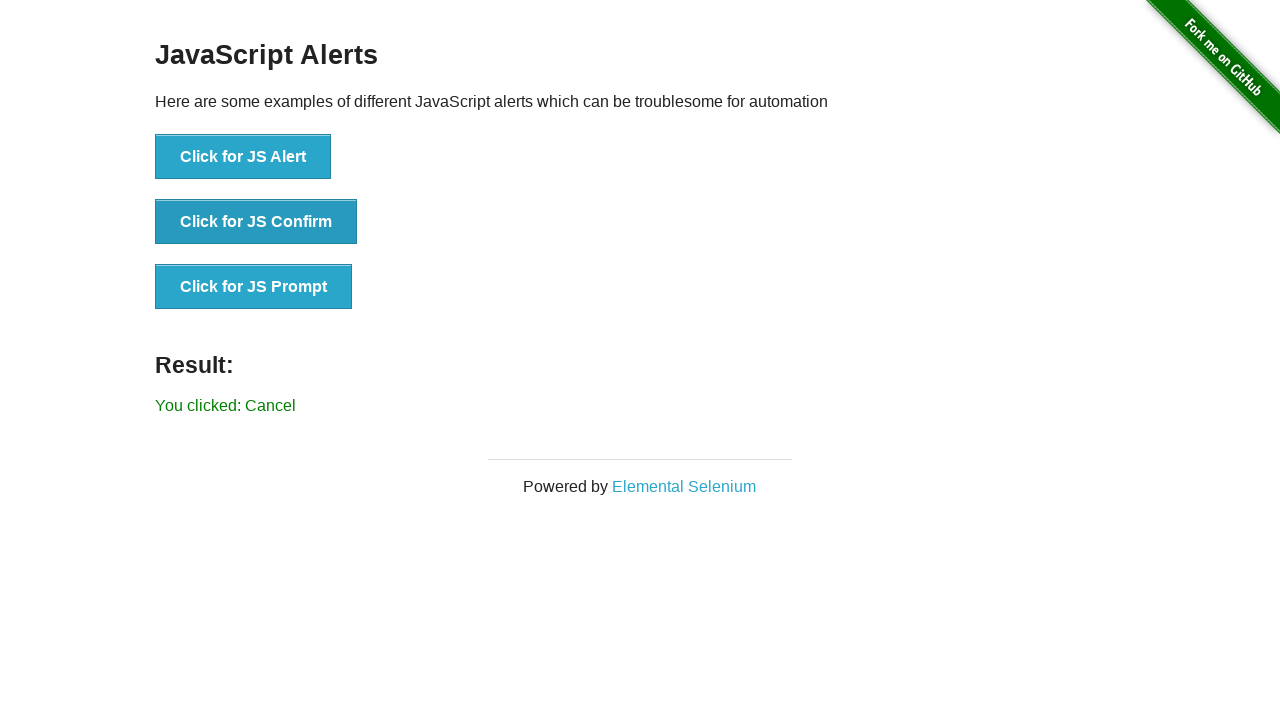

Result message element loaded
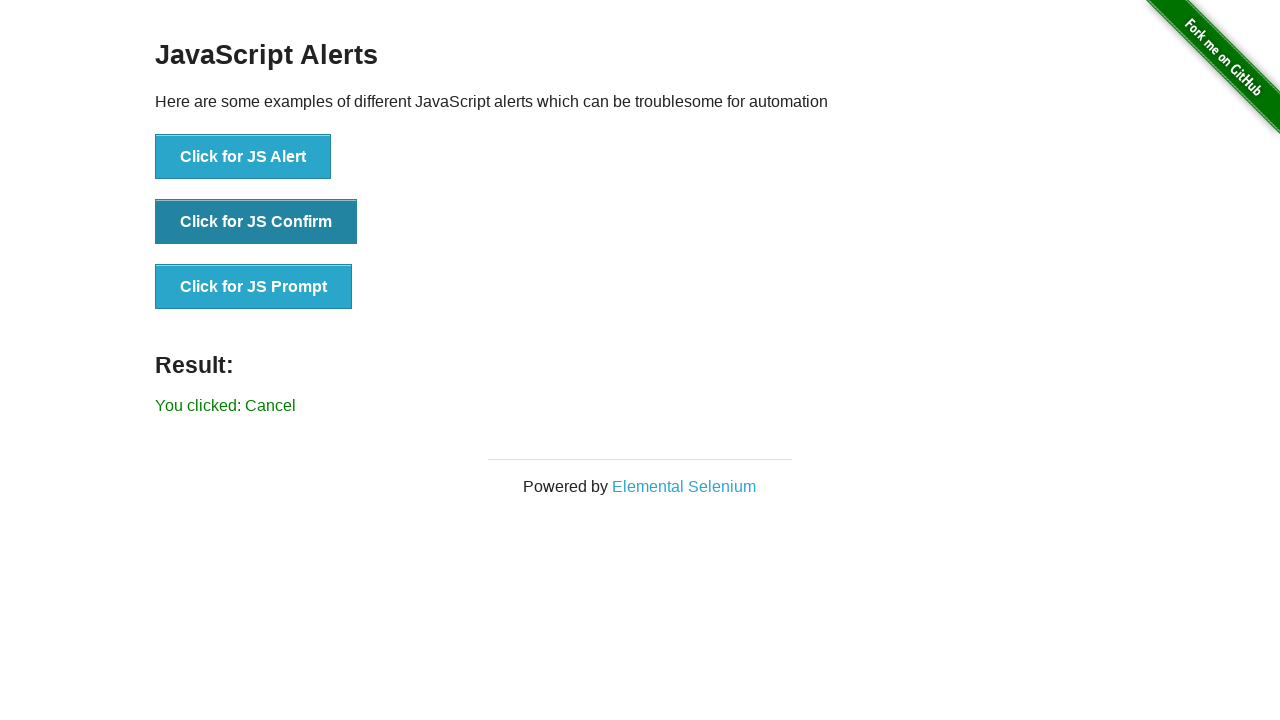

Retrieved result message text
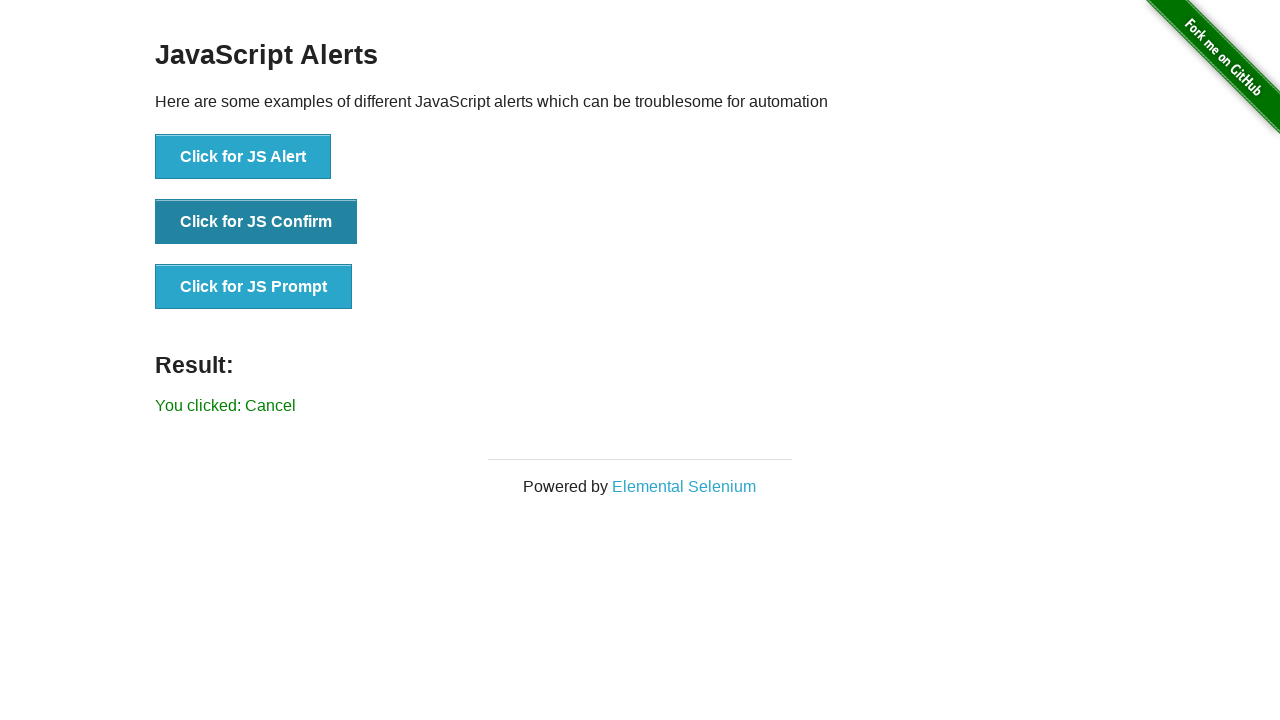

Verified result message is 'You clicked: Cancel' after dismissing confirm dialog
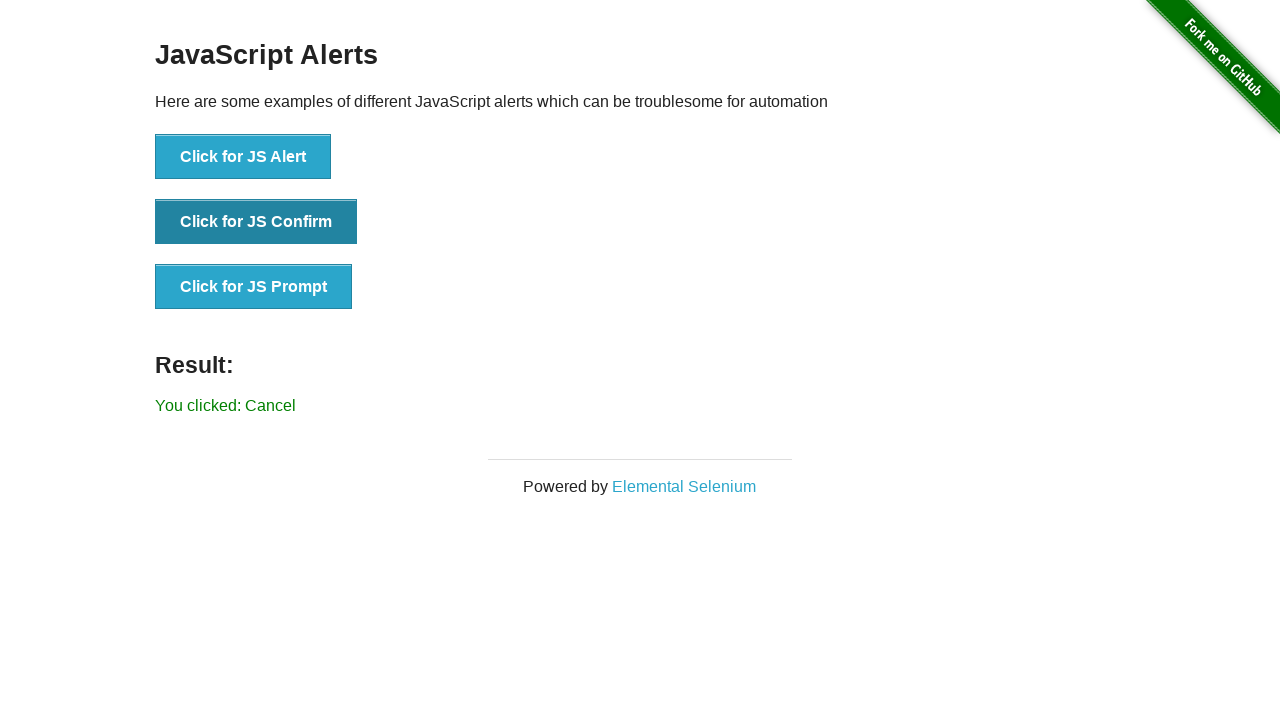

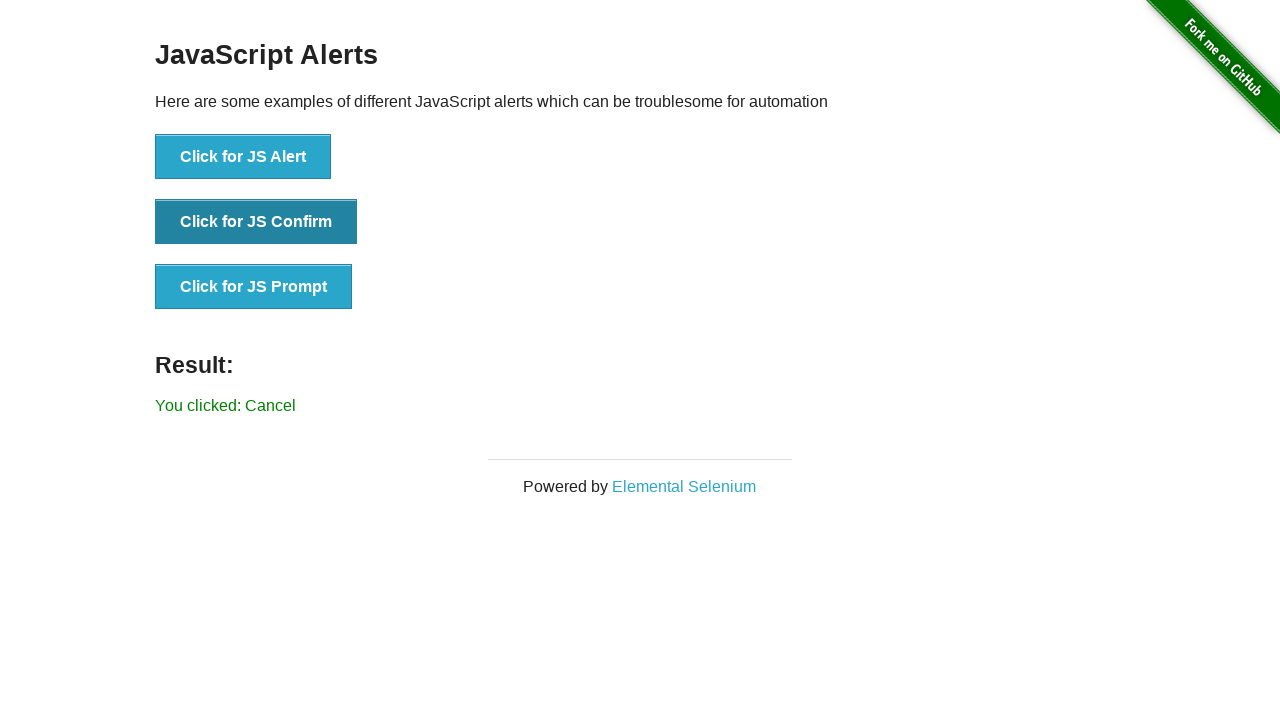